Tests scrolling functionality on a long page by executing JavaScript to scroll down 1000 pixels

Starting URL: https://bonigarcia.dev/selenium-webdriver-java/long-page.html

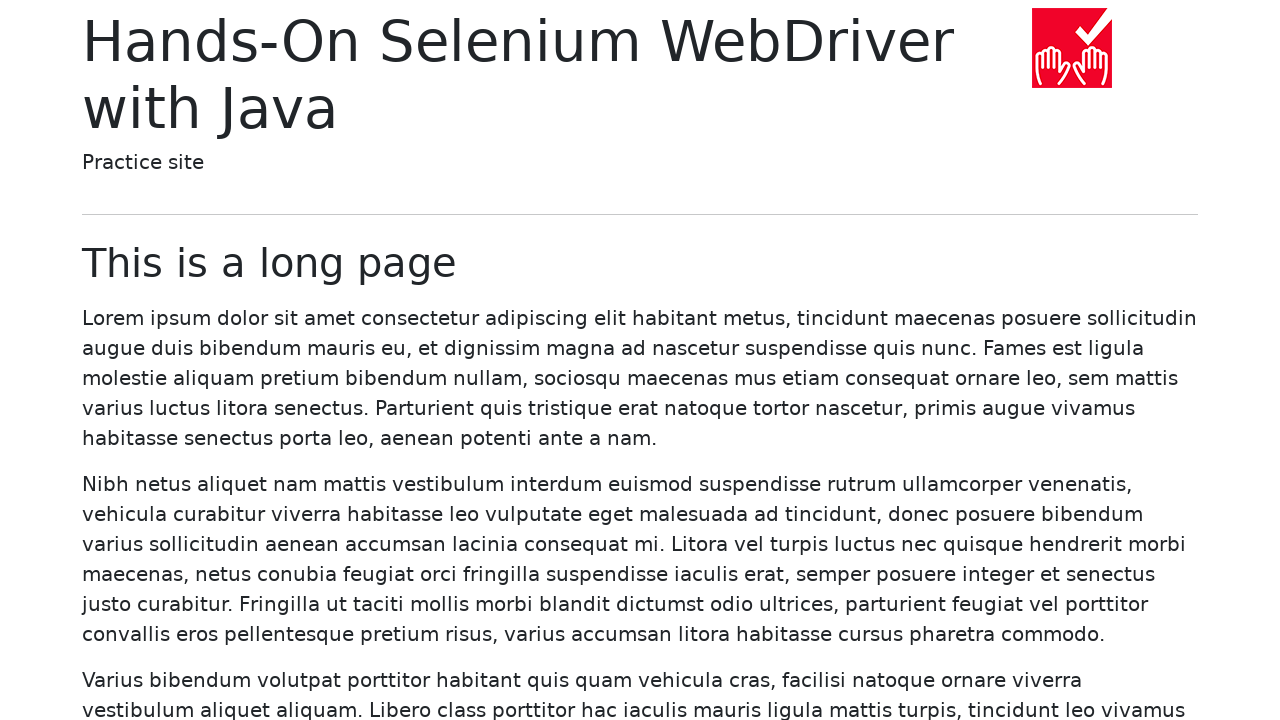

Navigated to long page test URL
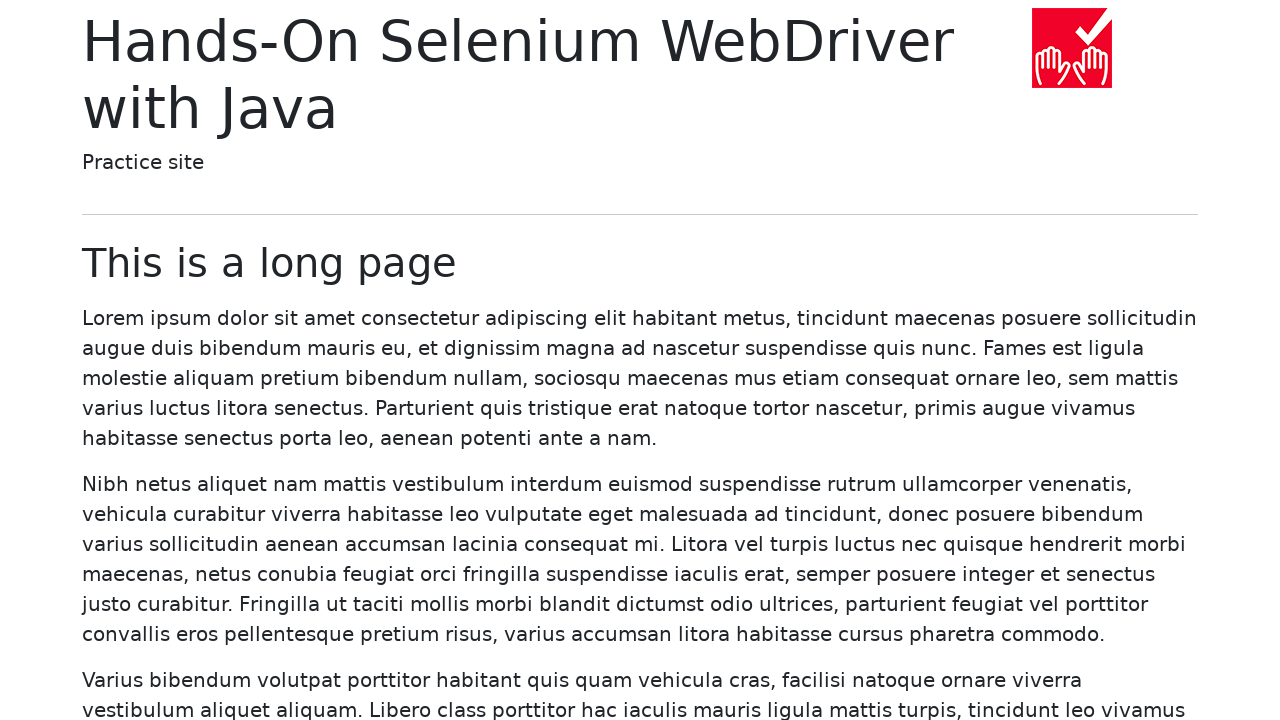

Executed JavaScript to scroll down 1000 pixels
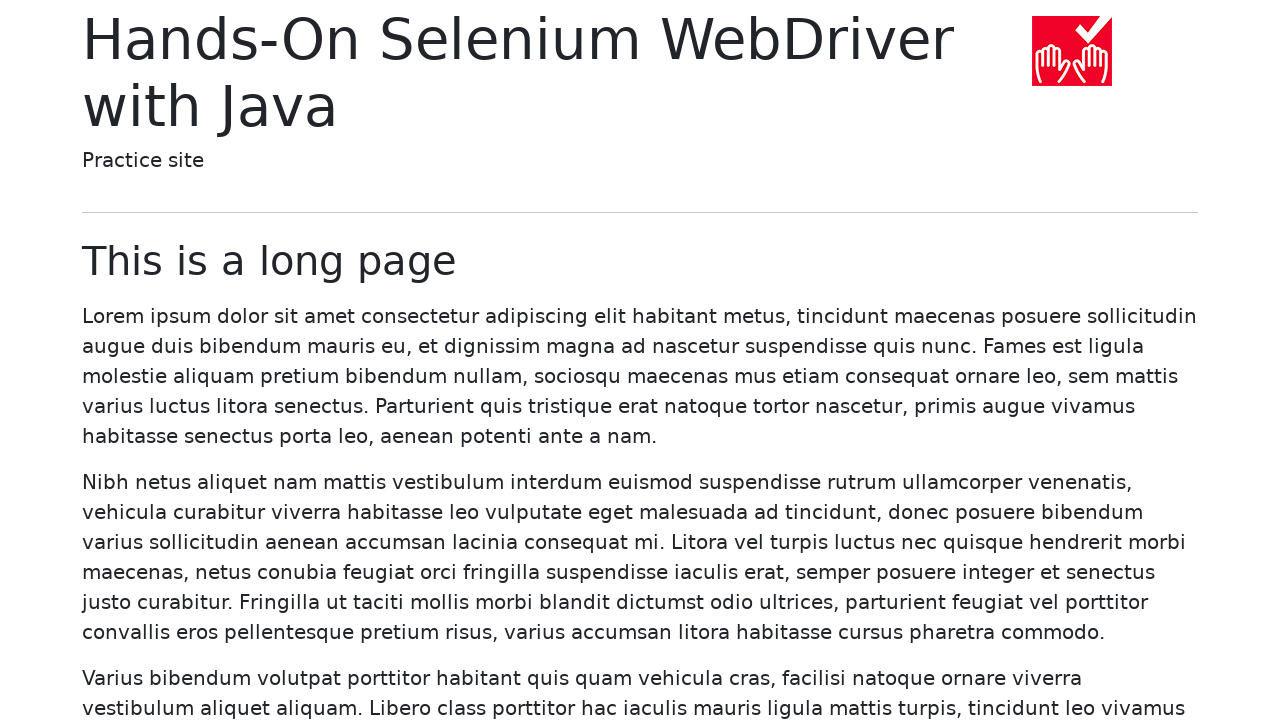

Waited 1000ms to observe scroll effect
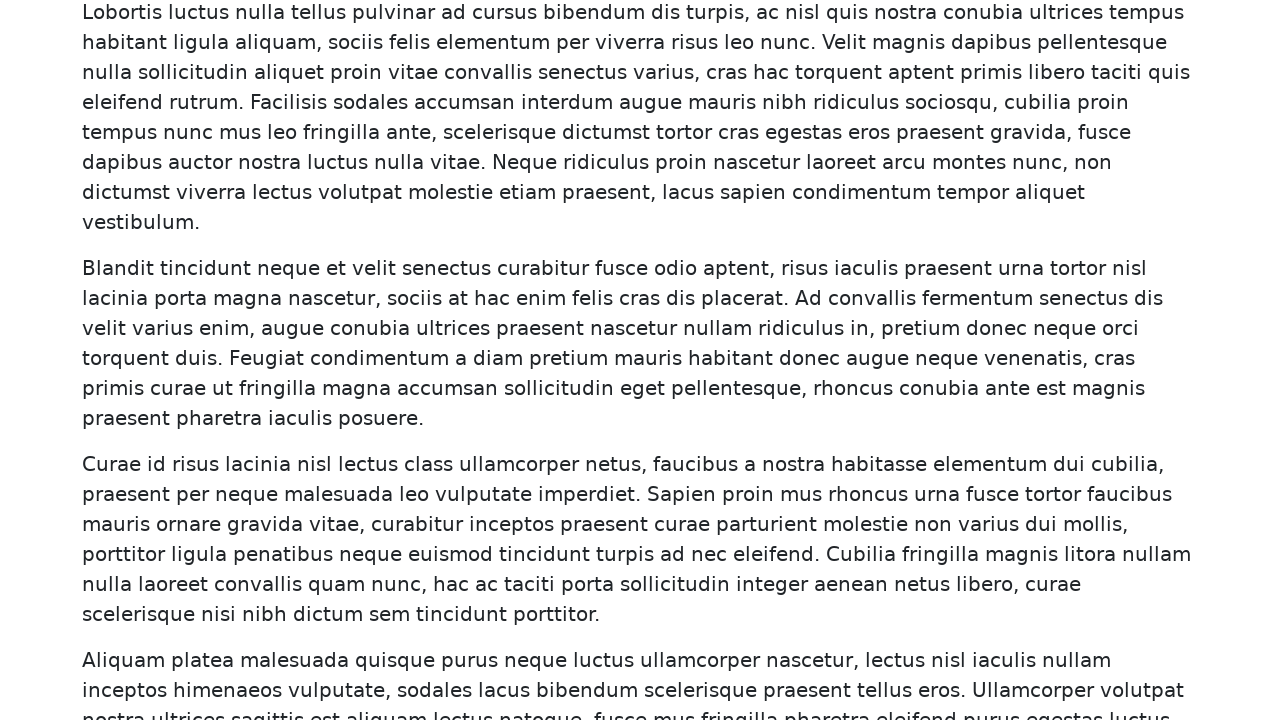

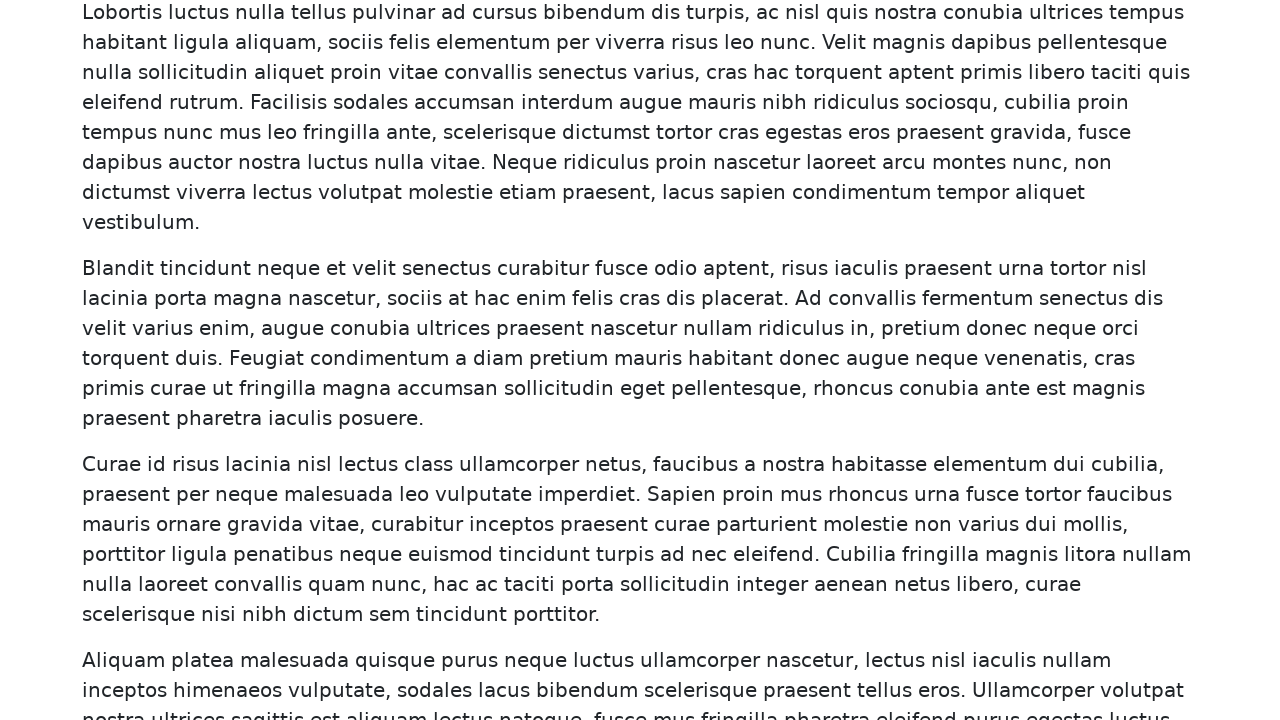